Navigates to weatherstack.com and waits for a specific element to be present on the page

Starting URL: https://weatherstack.com/

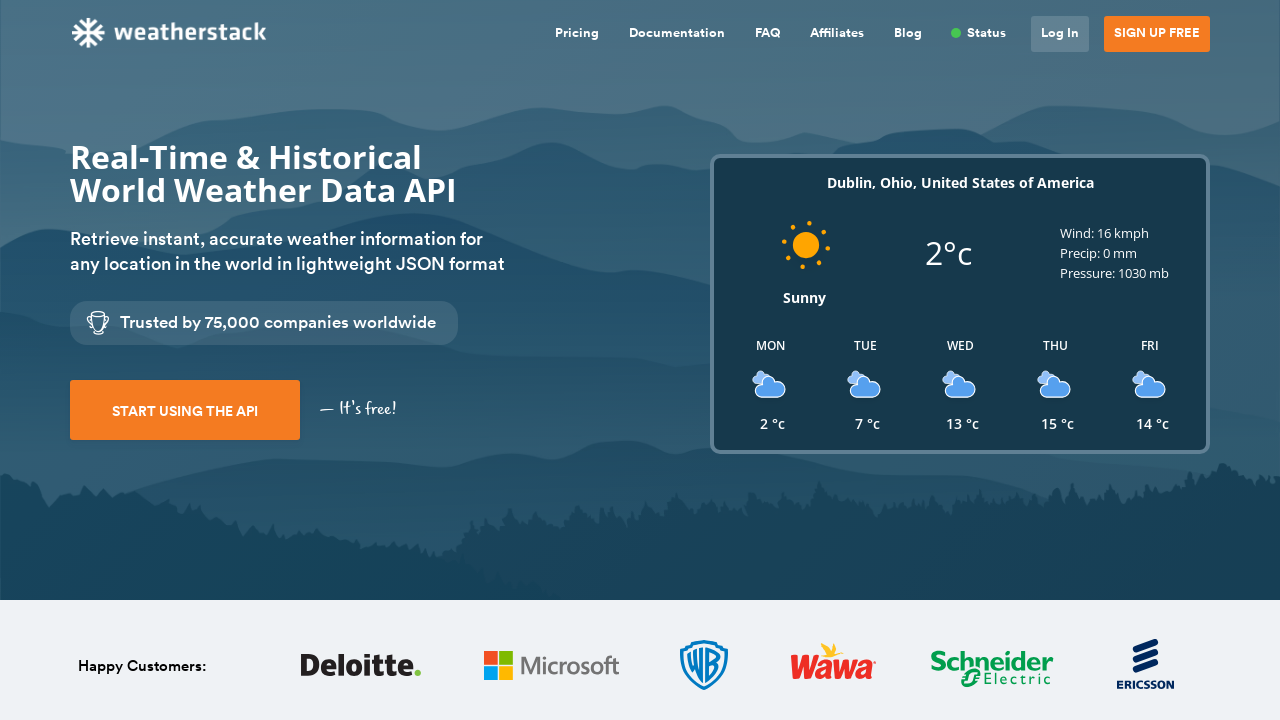

Navigated to weatherstack.com
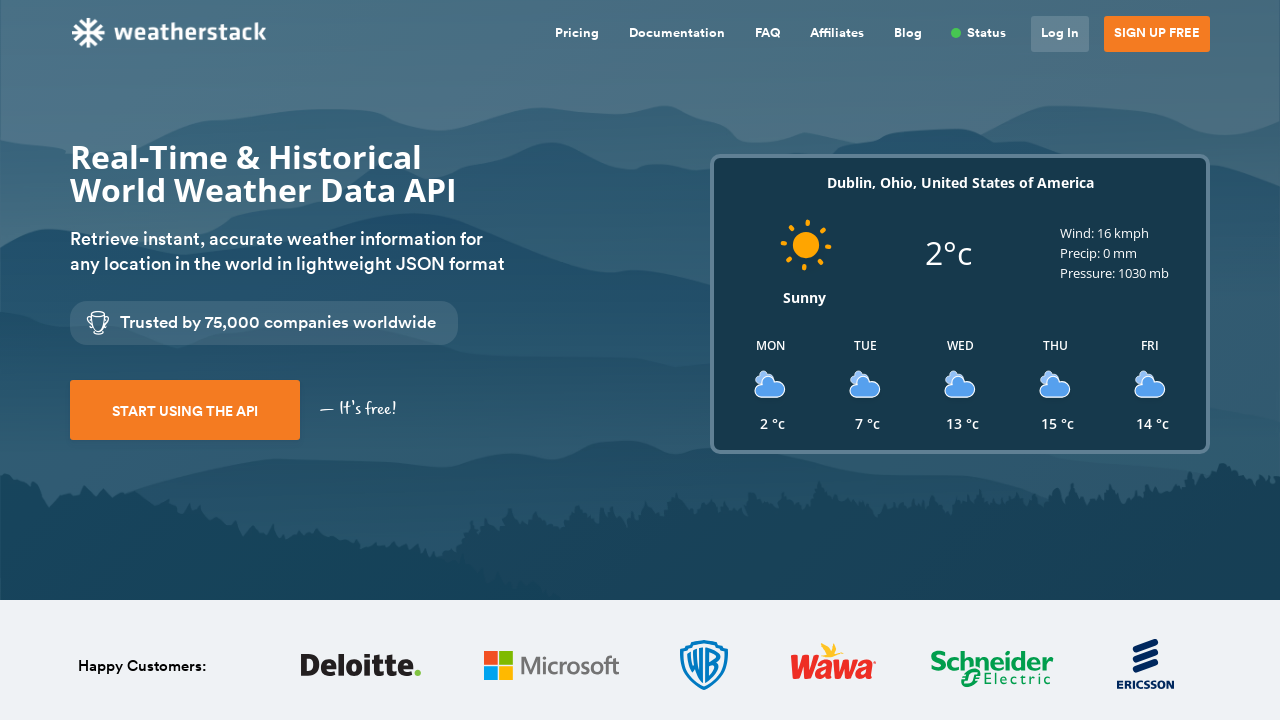

Waited for specific element to be present on the page
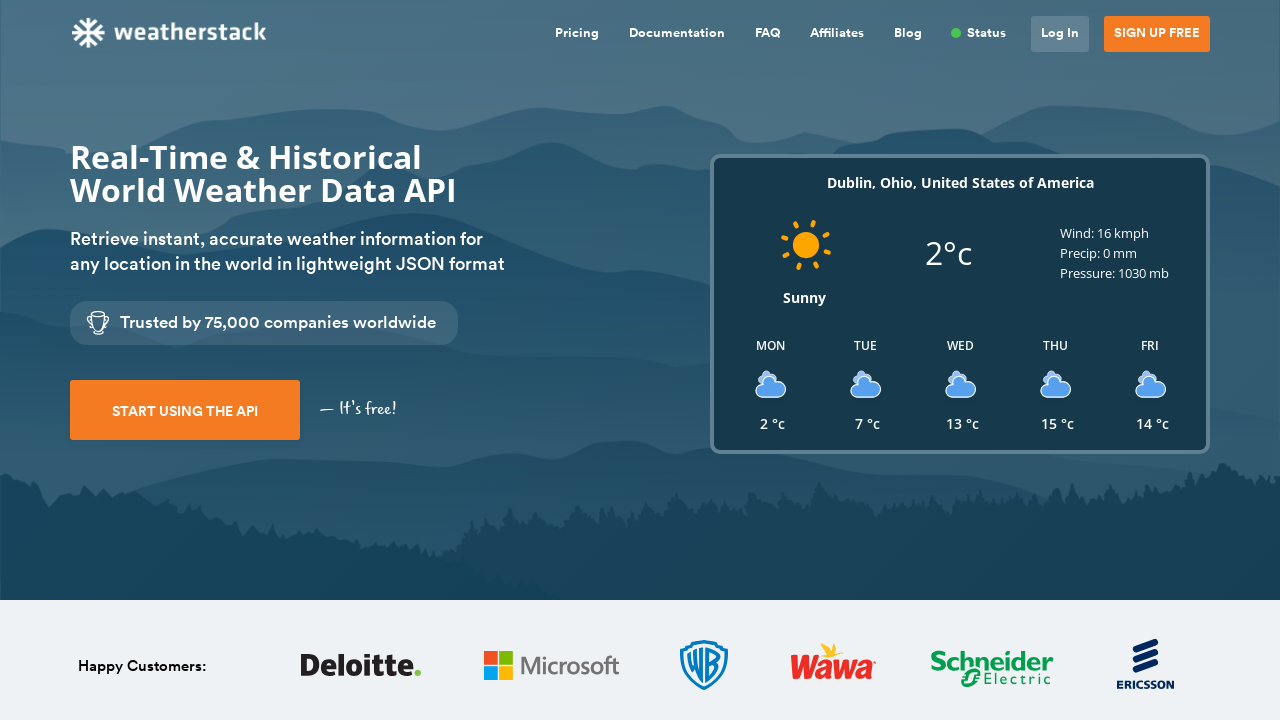

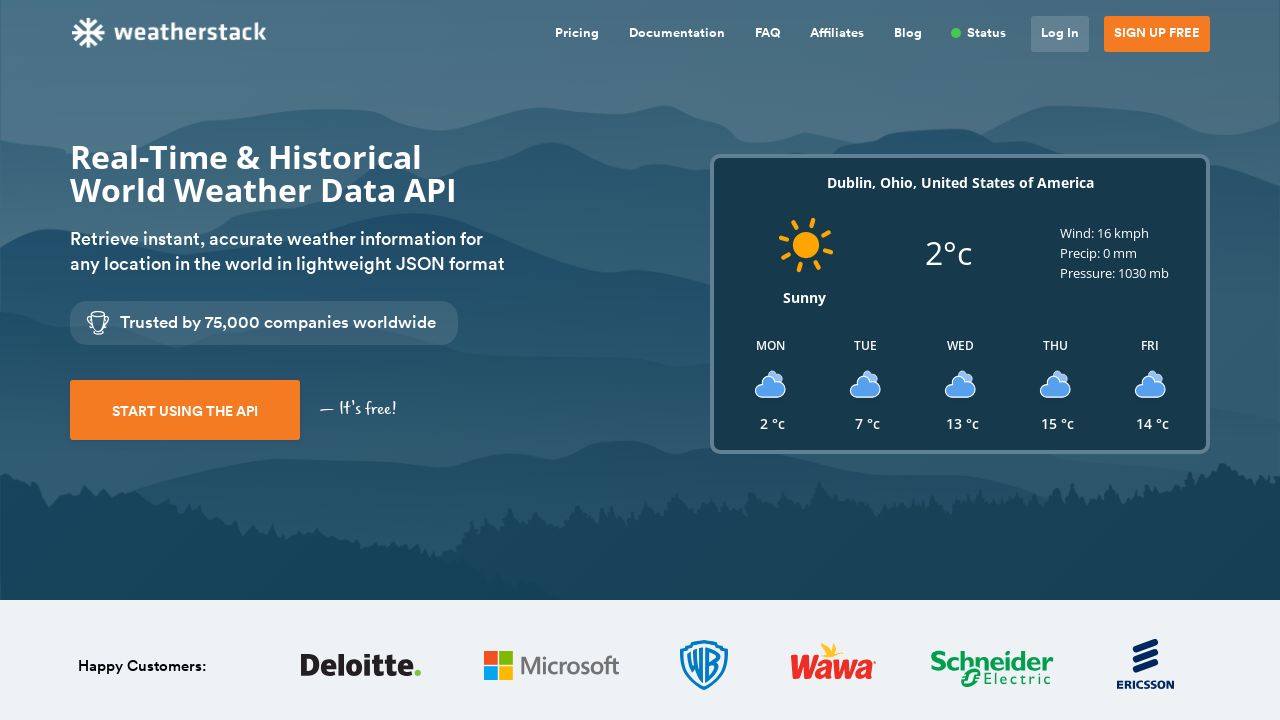